Tests the user registration form on Redmine by clicking the register link and filling out all required fields including username, password, name, email, and custom fields.

Starting URL: http://www.redmine.org

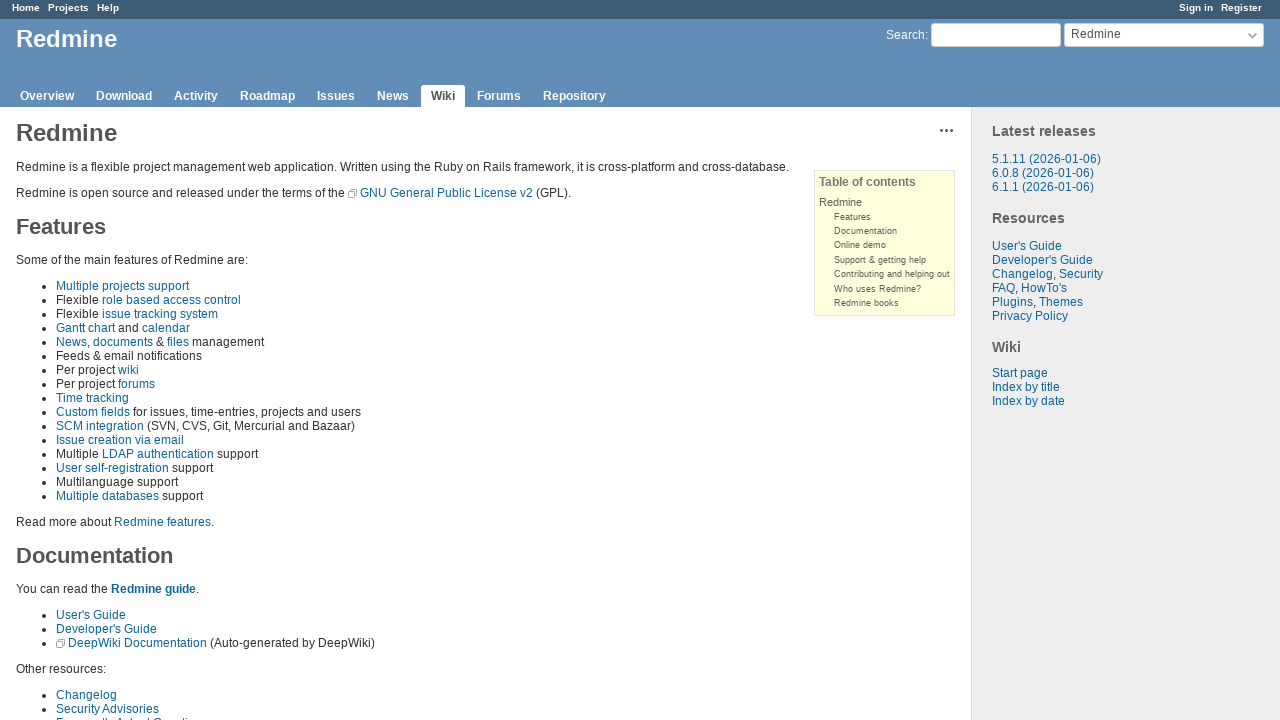

Clicked on the register link at (1242, 8) on a[href='/account/register']
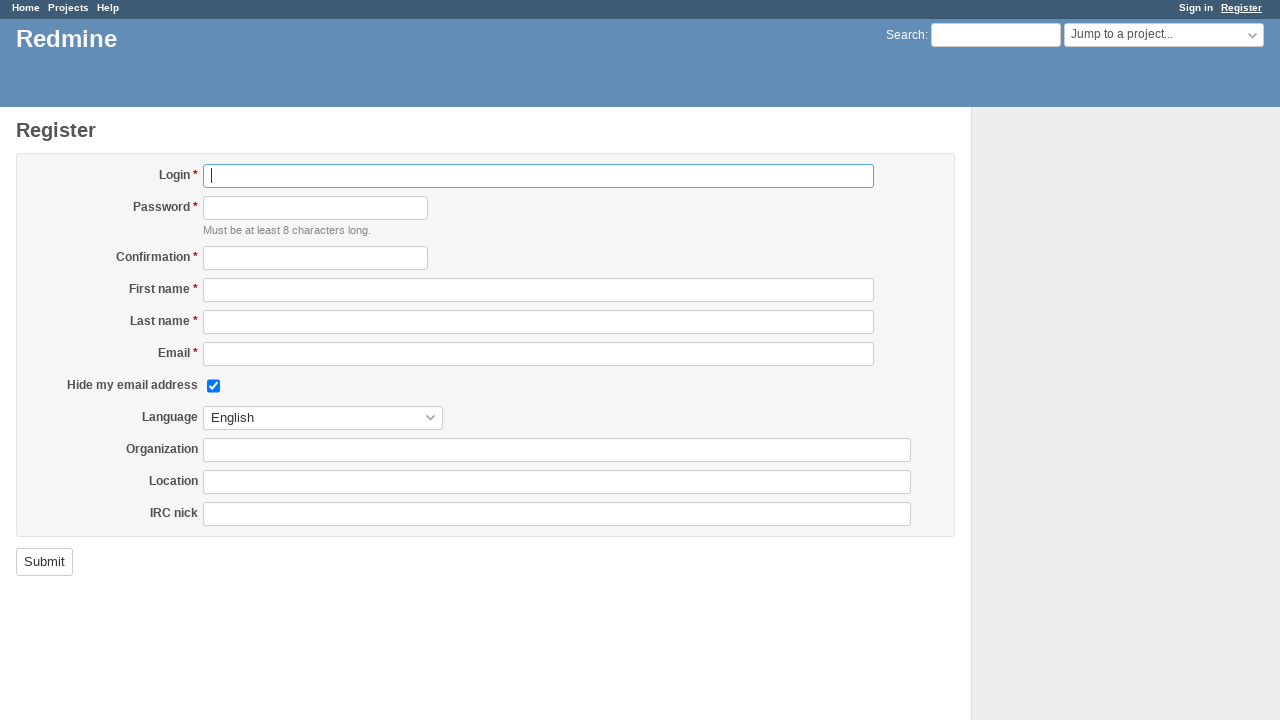

Registration form loaded and username input field is visible
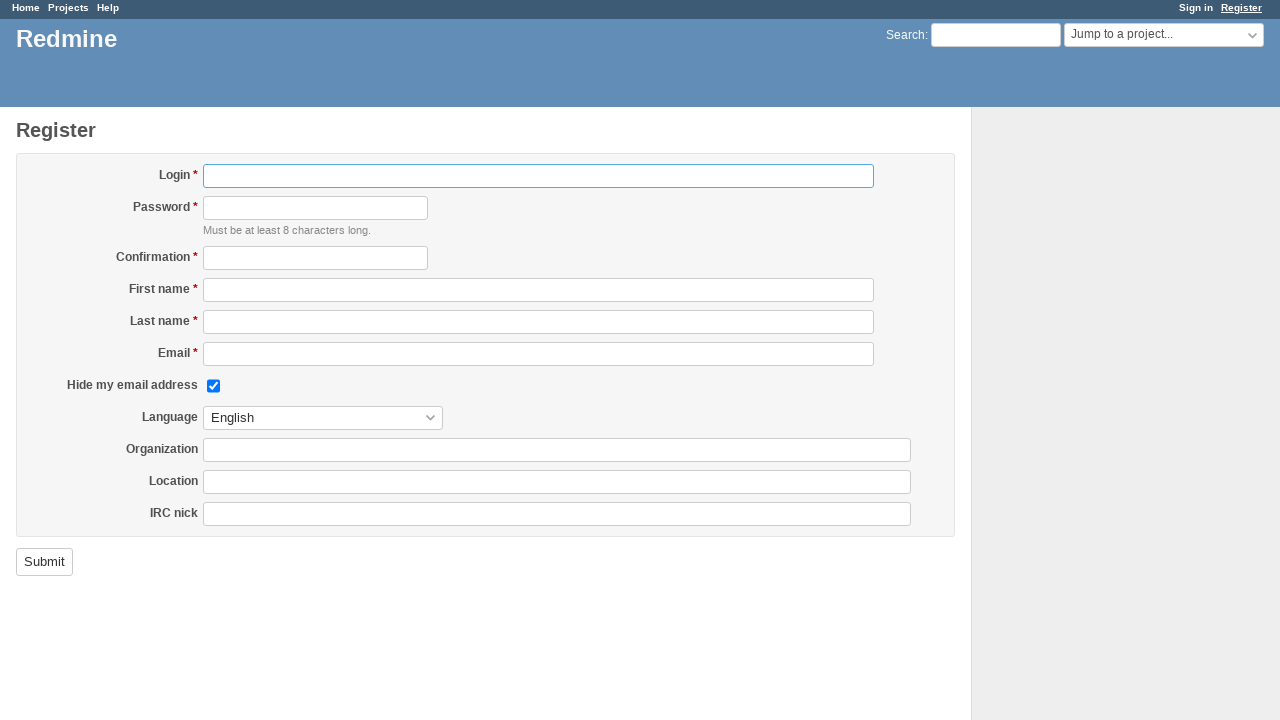

Filled username field with 'TestUser847' on input#user_login
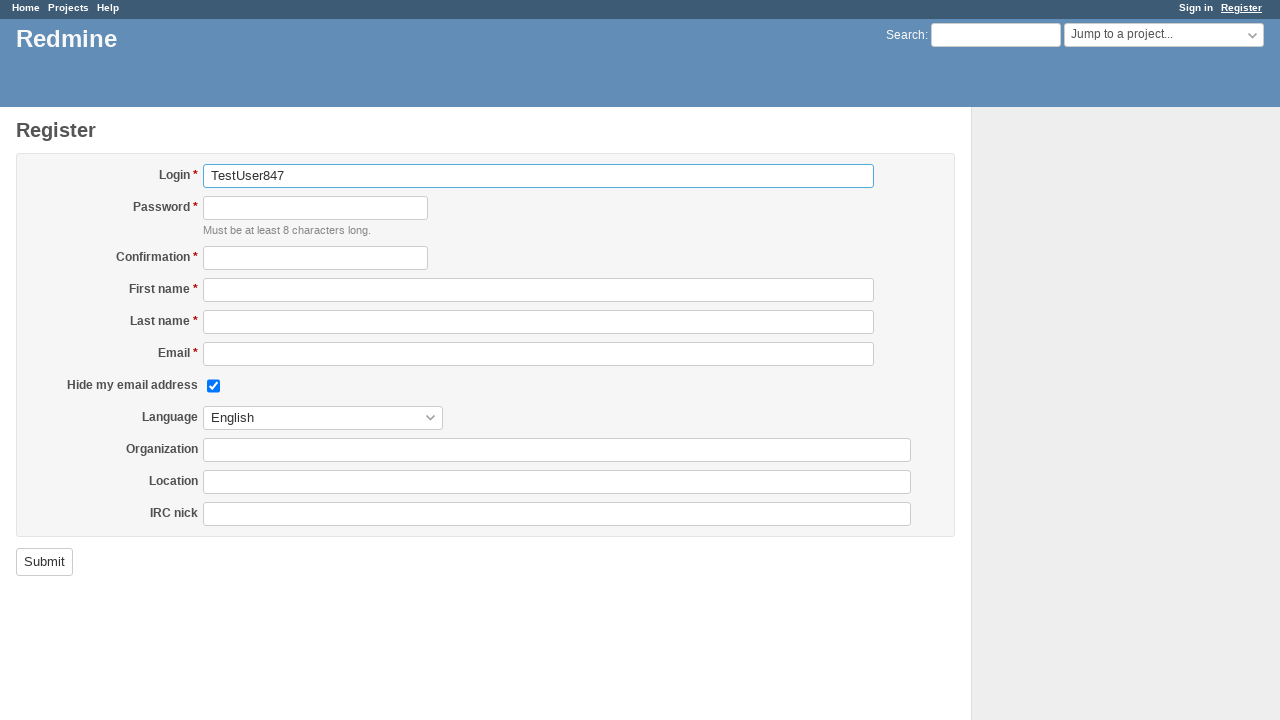

Filled password field with secure password on input#user_password
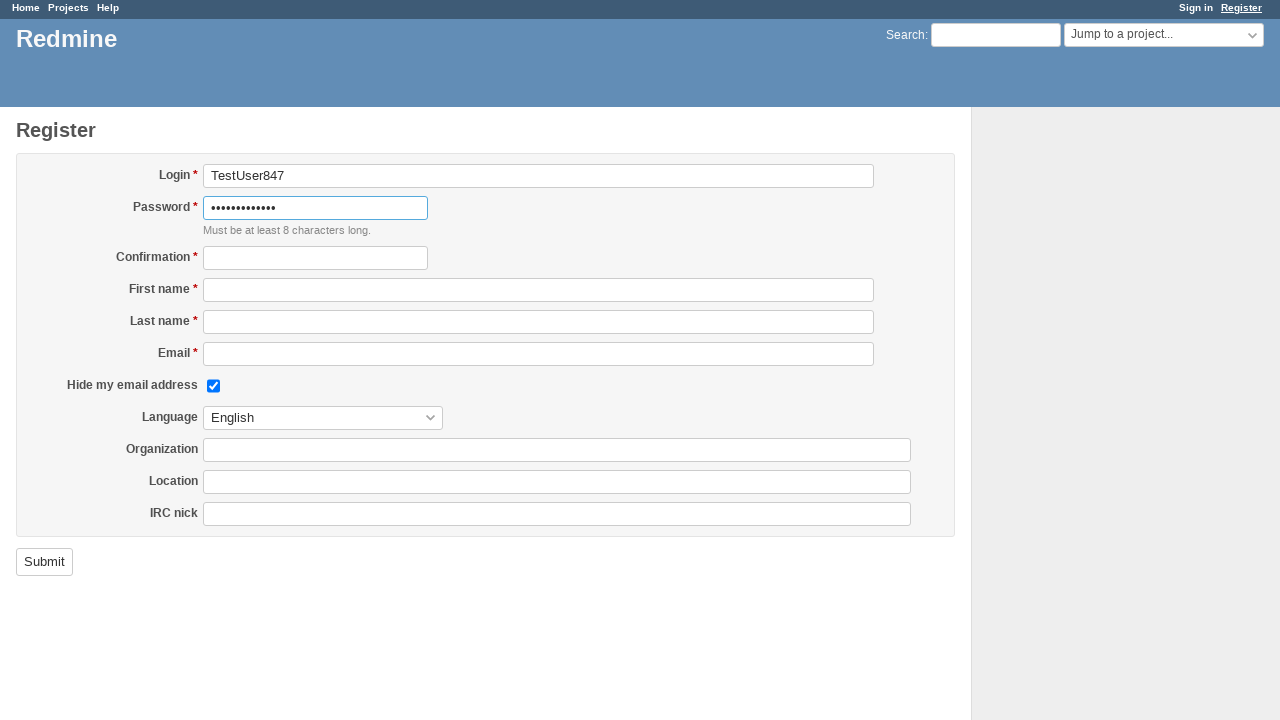

Filled password confirmation field with matching password on input#user_password_confirmation
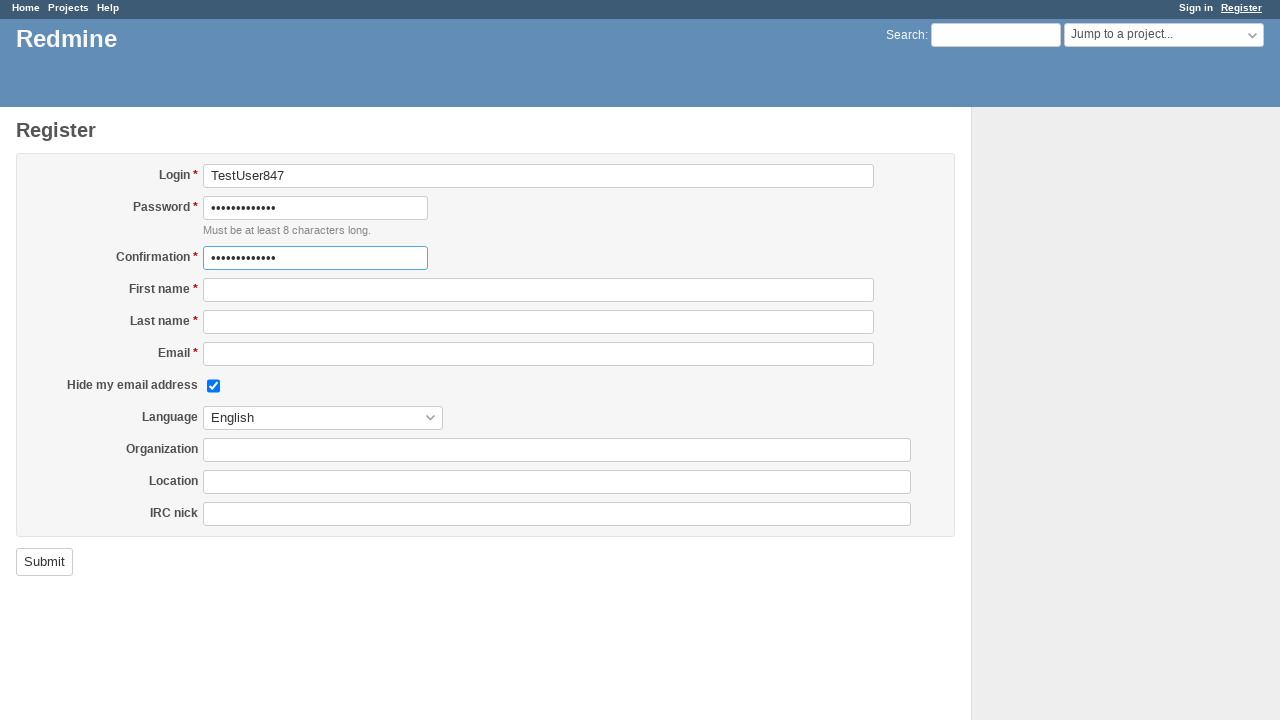

Filled first name field with 'Alexander' on input#user_firstname
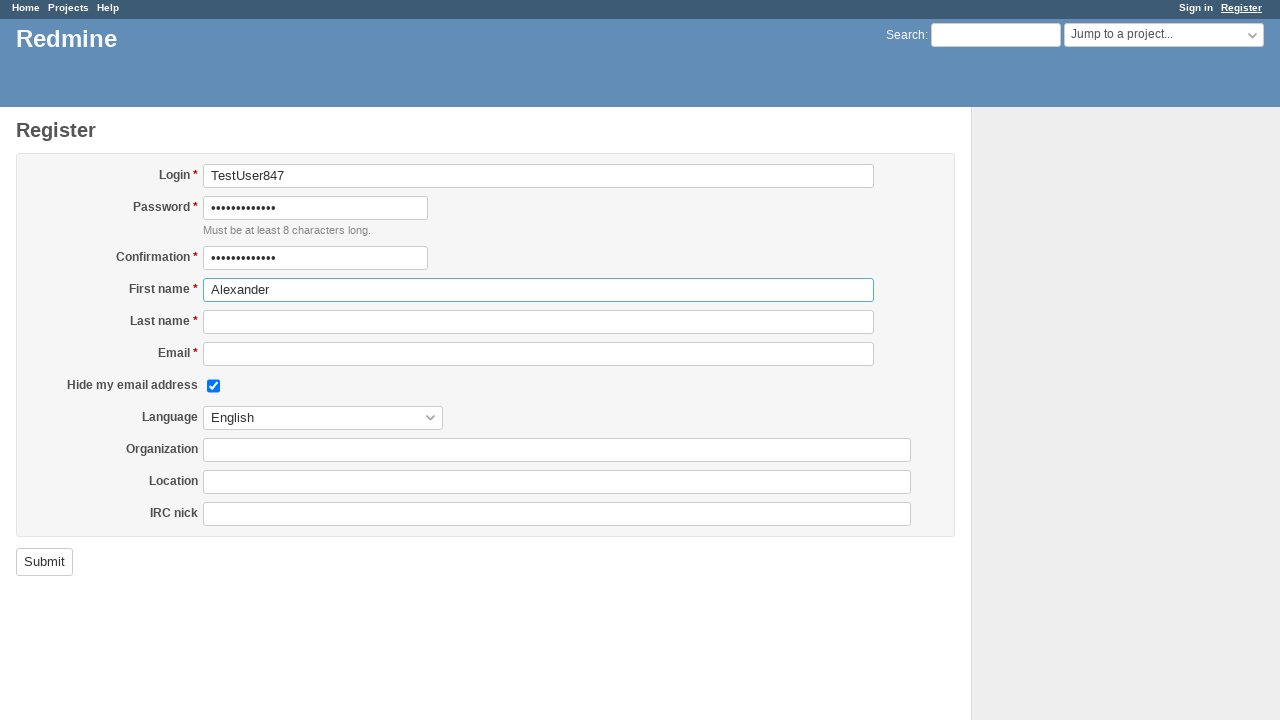

Filled last name field with 'Thompson' on input#user_lastname
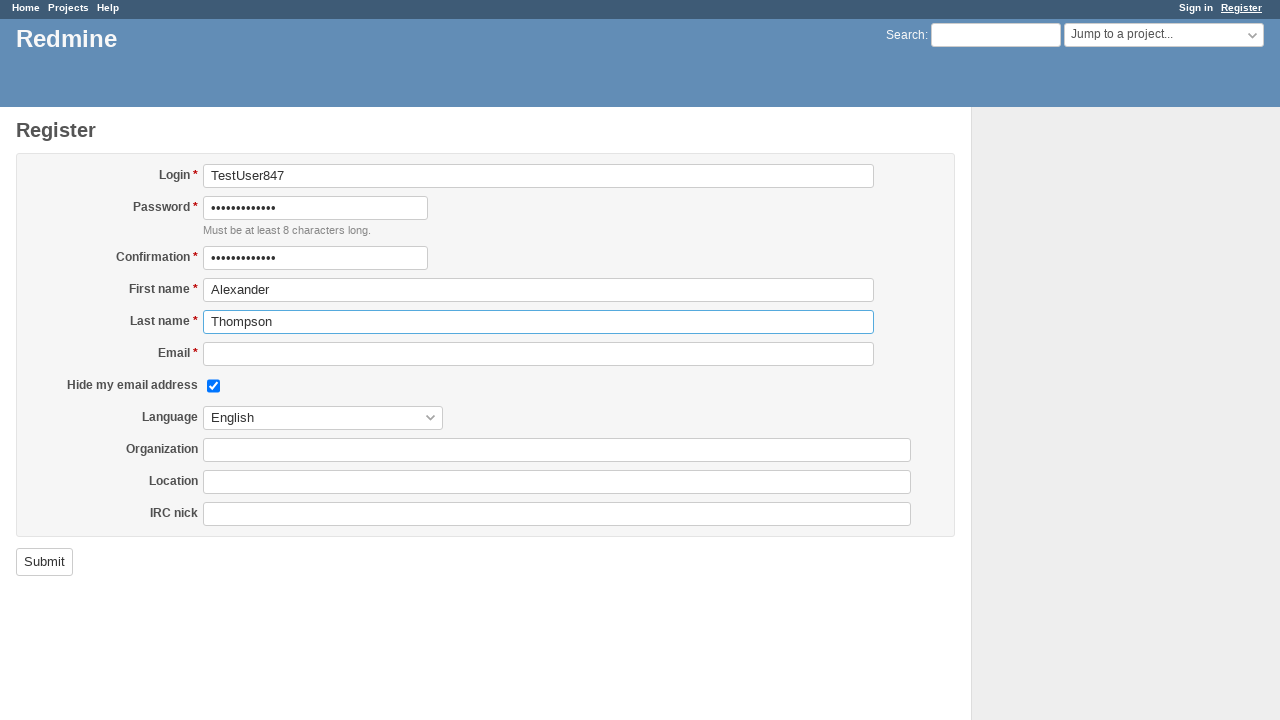

Filled email field with 'alex.thompson847@example.com' on input#user_mail
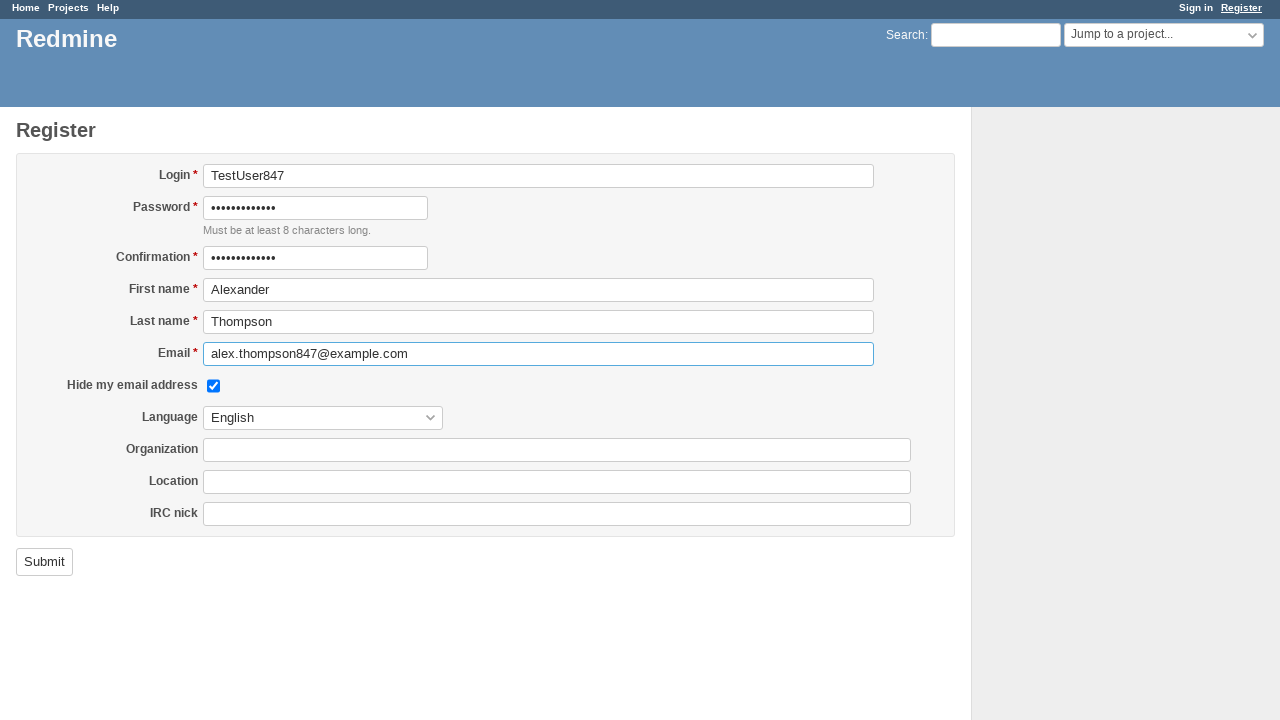

Filled custom field (IRC nick) with 'alexthompson' on input#user_custom_field_values_3
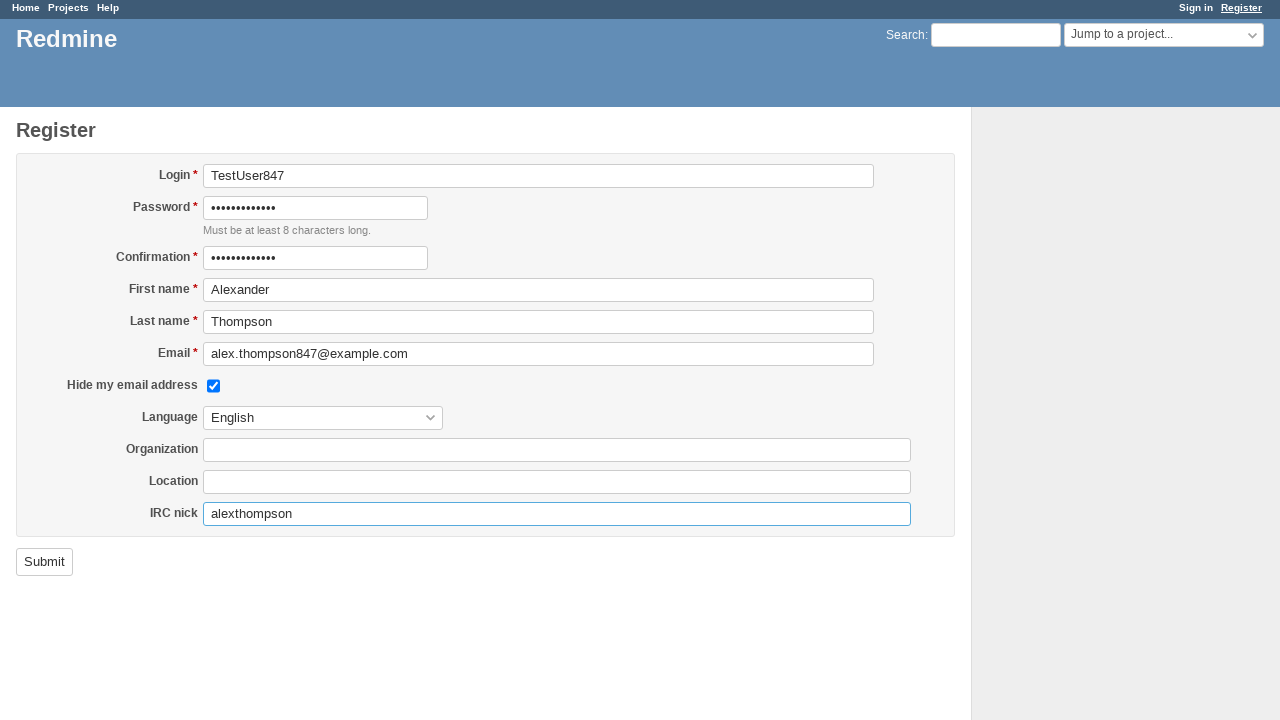

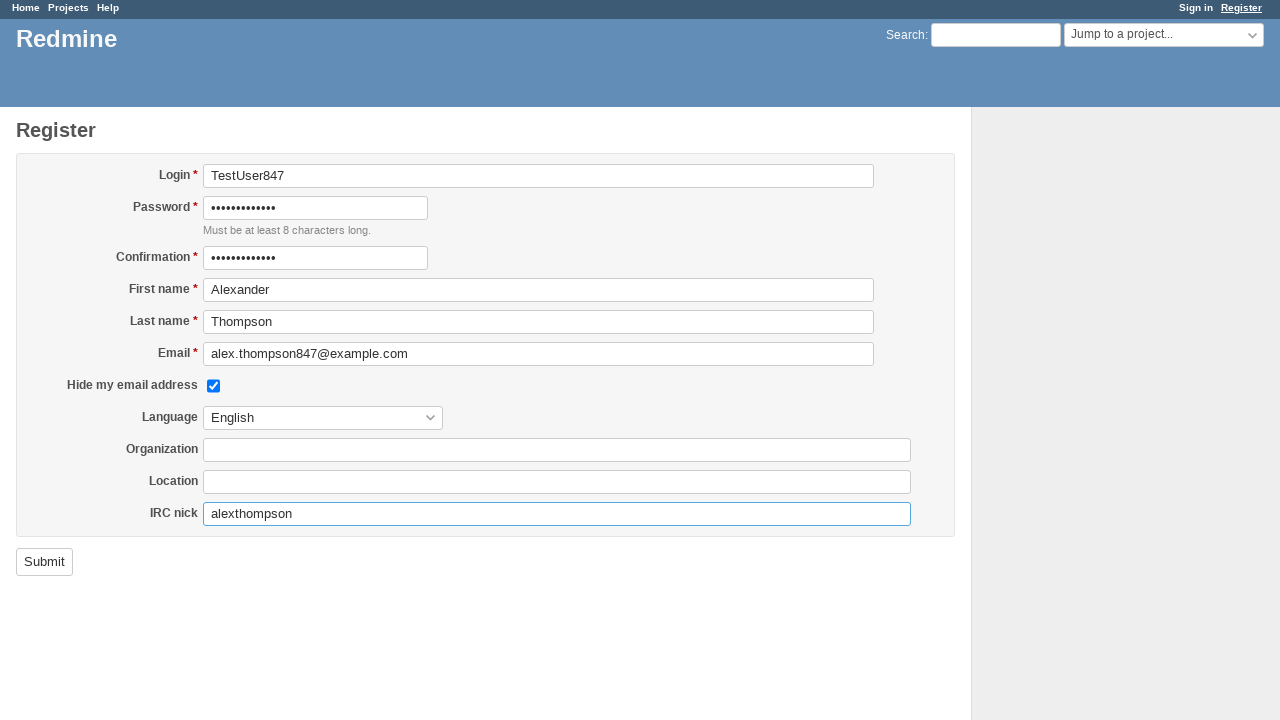